Clicks on the GitHub homepage logo link

Starting URL: https://github.com/features/copilot

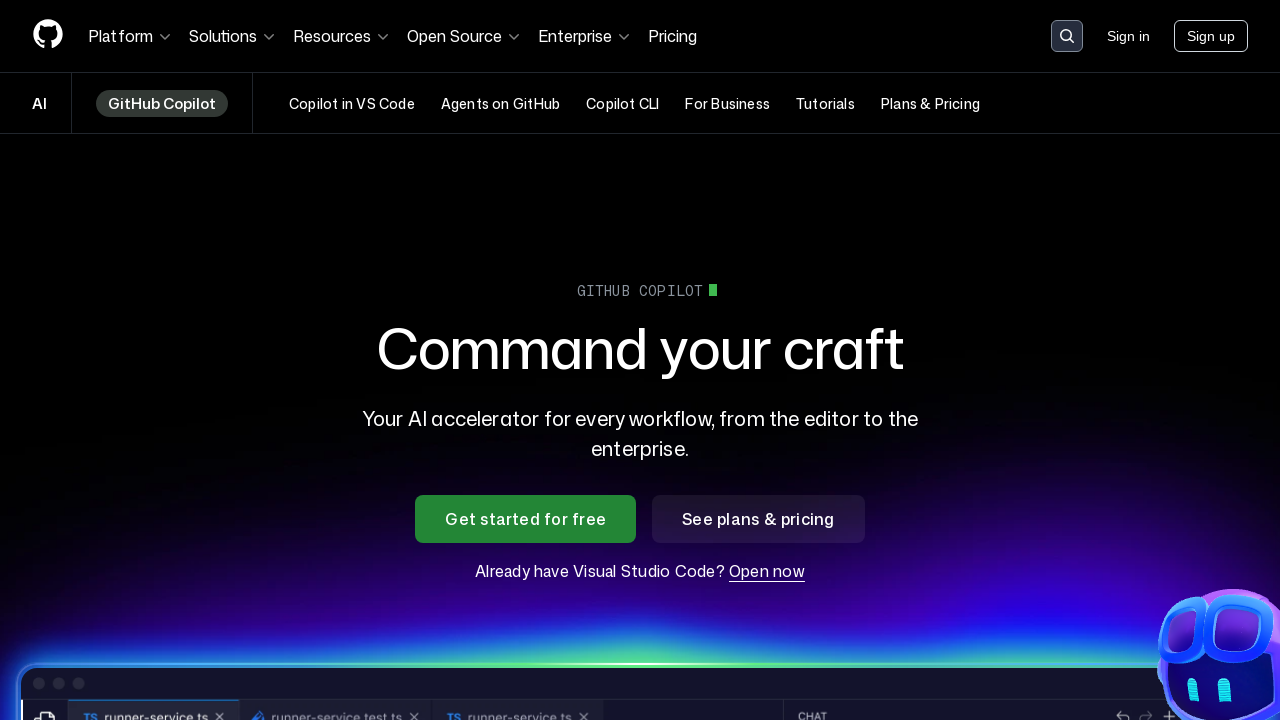

Waited for Homepage link to be visible
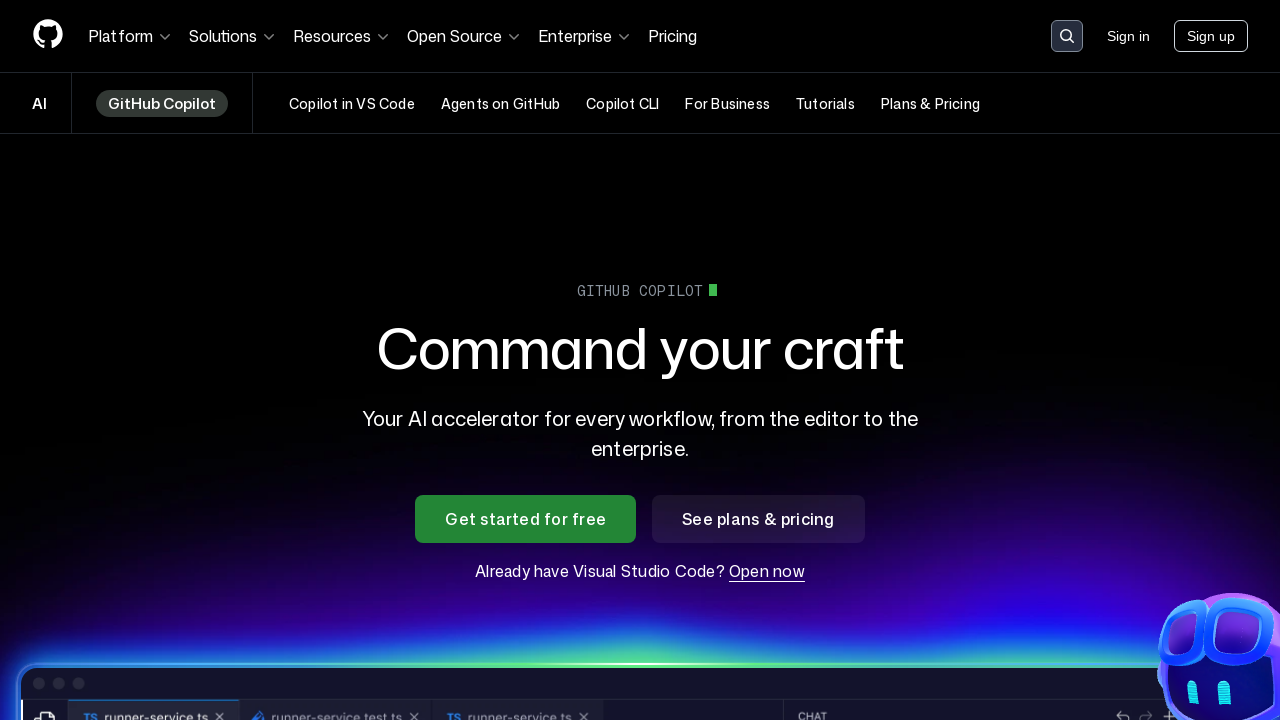

Clicked on the GitHub homepage logo link at (48, 36) on a[aria-label='Homepage']
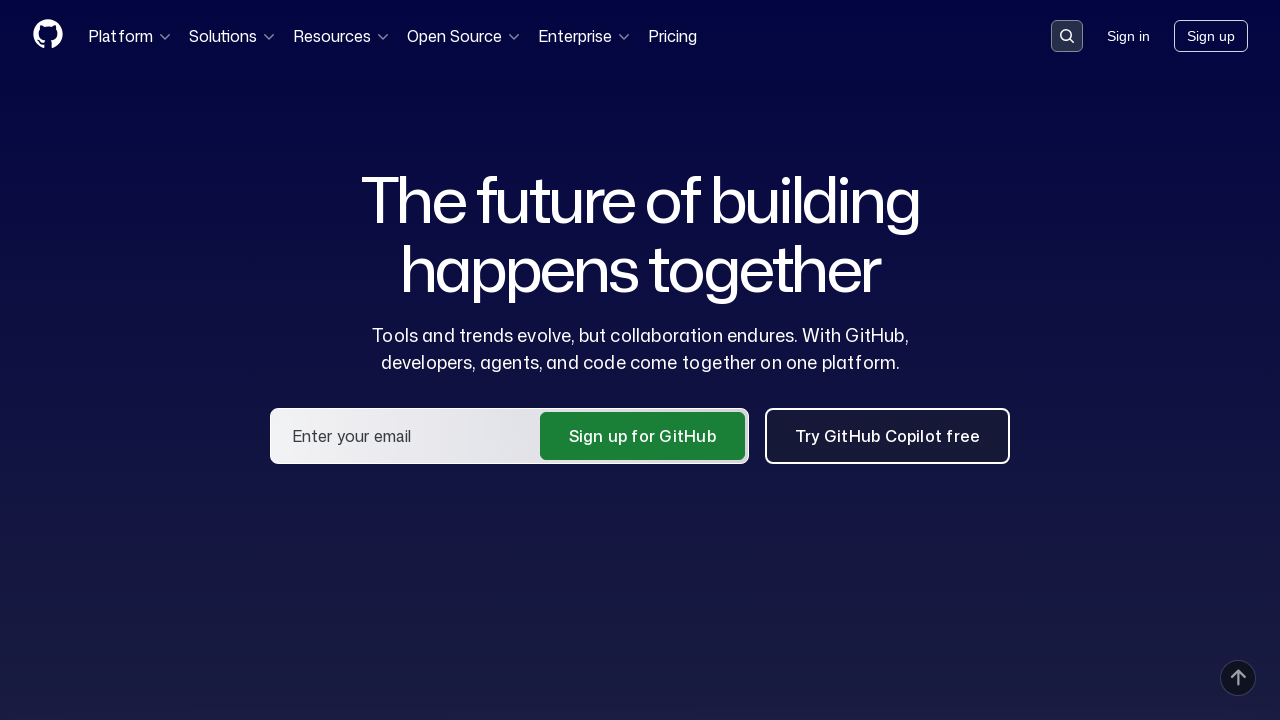

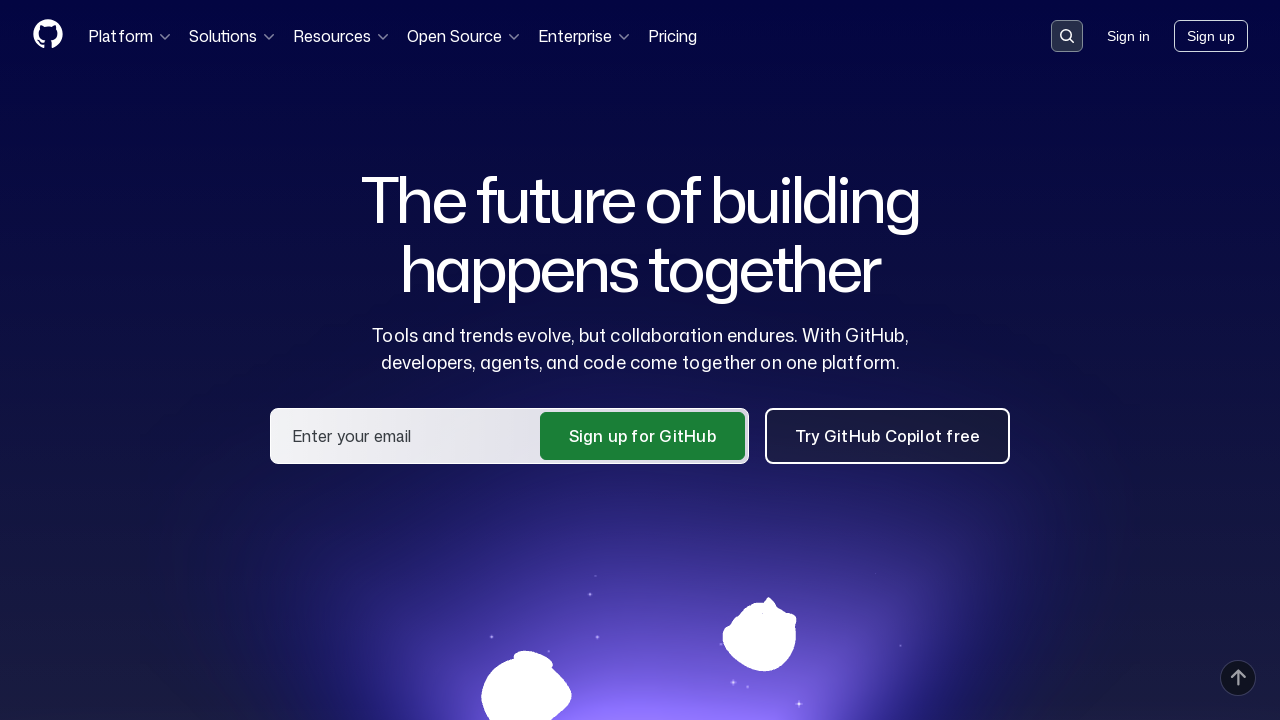